Navigates to Fast.com speed test website and waits for the speed test to complete automatically

Starting URL: https://fast.com/

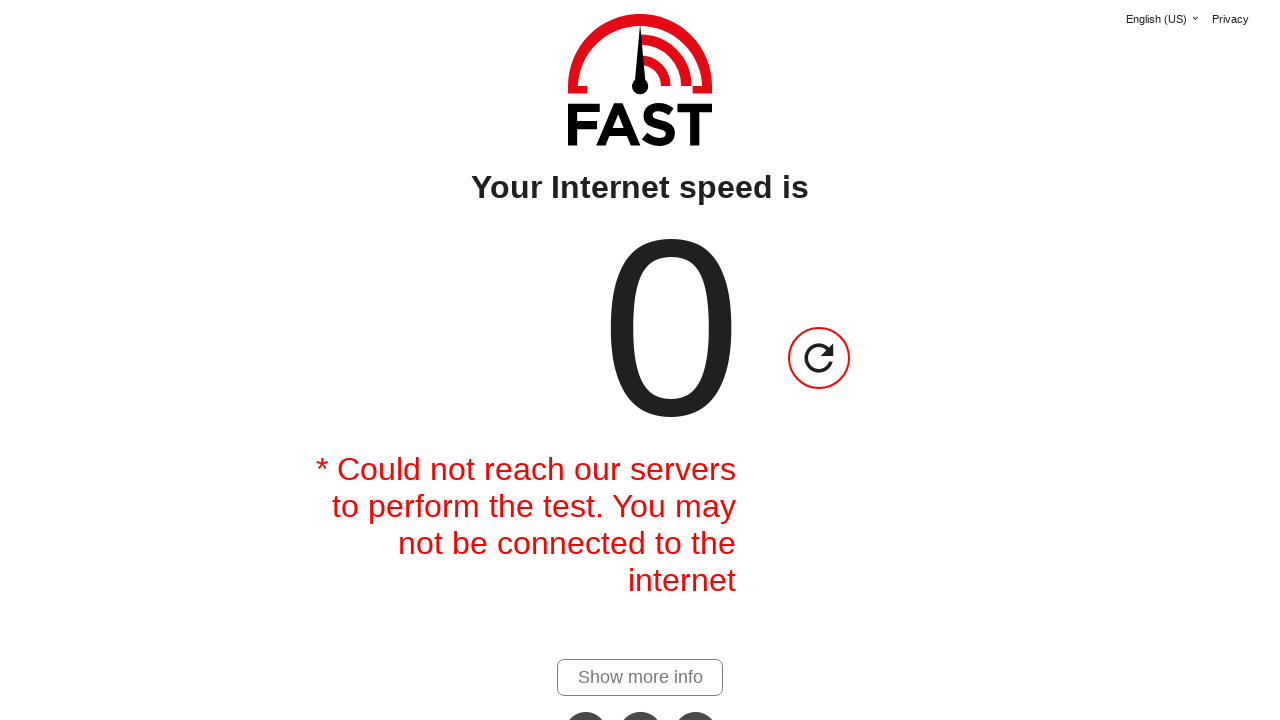

Navigated to Fast.com speed test website
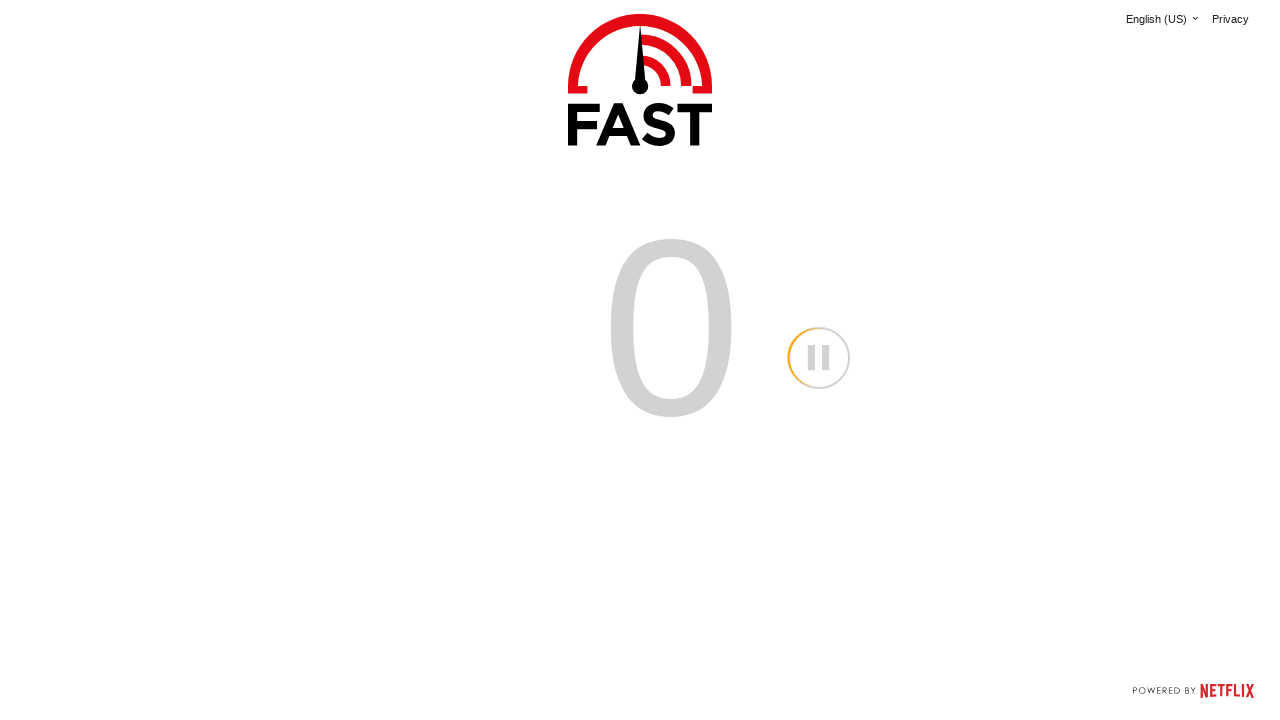

Waited 15 seconds for speed test to complete
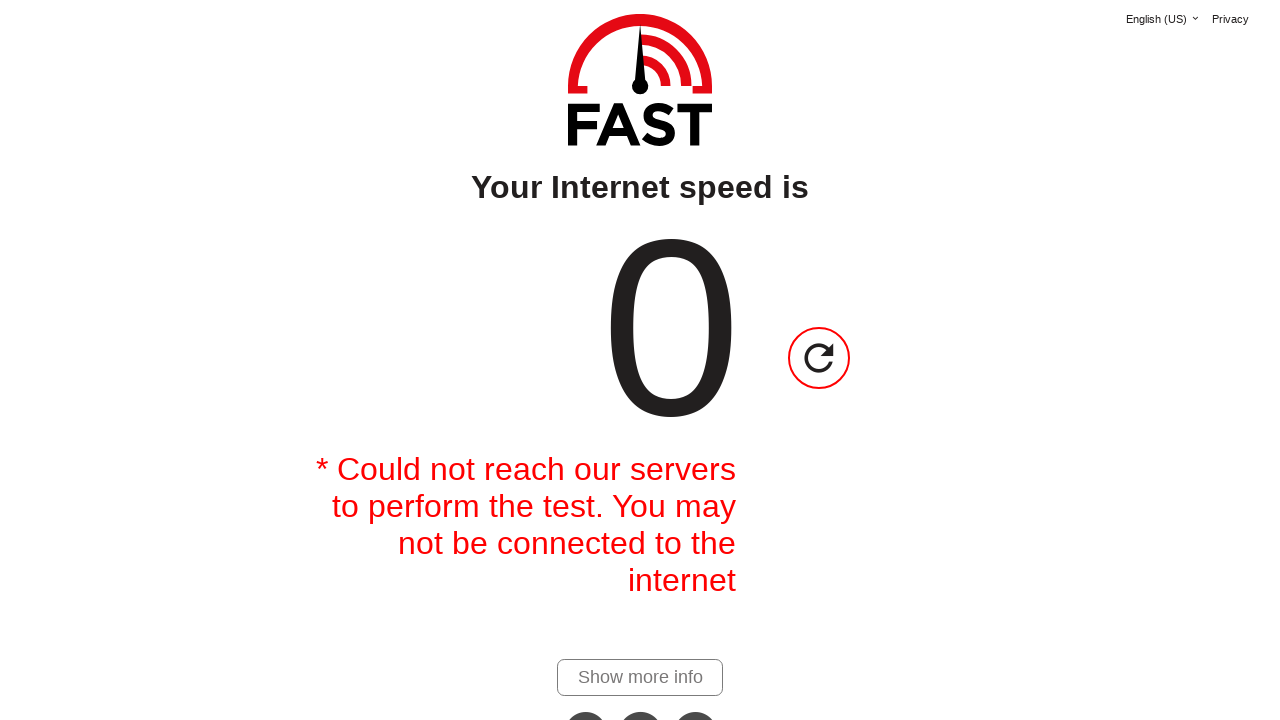

Speed value element loaded and visible
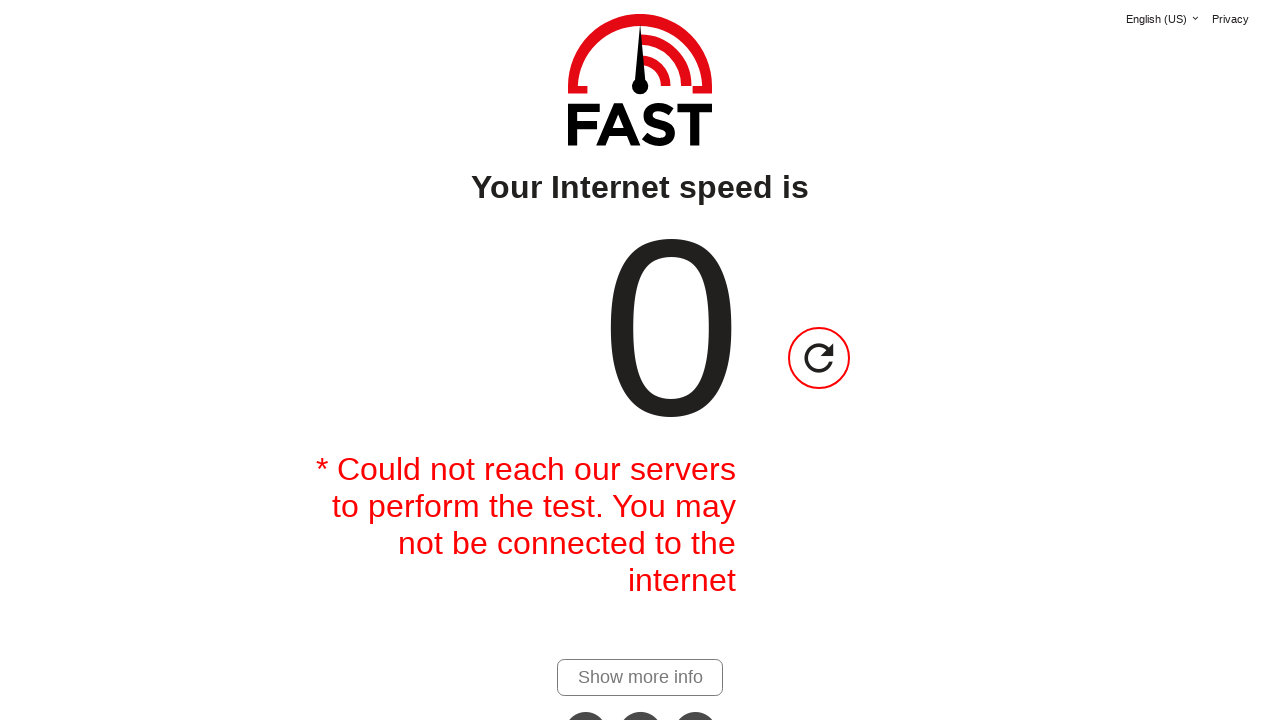

Speed units element loaded and visible
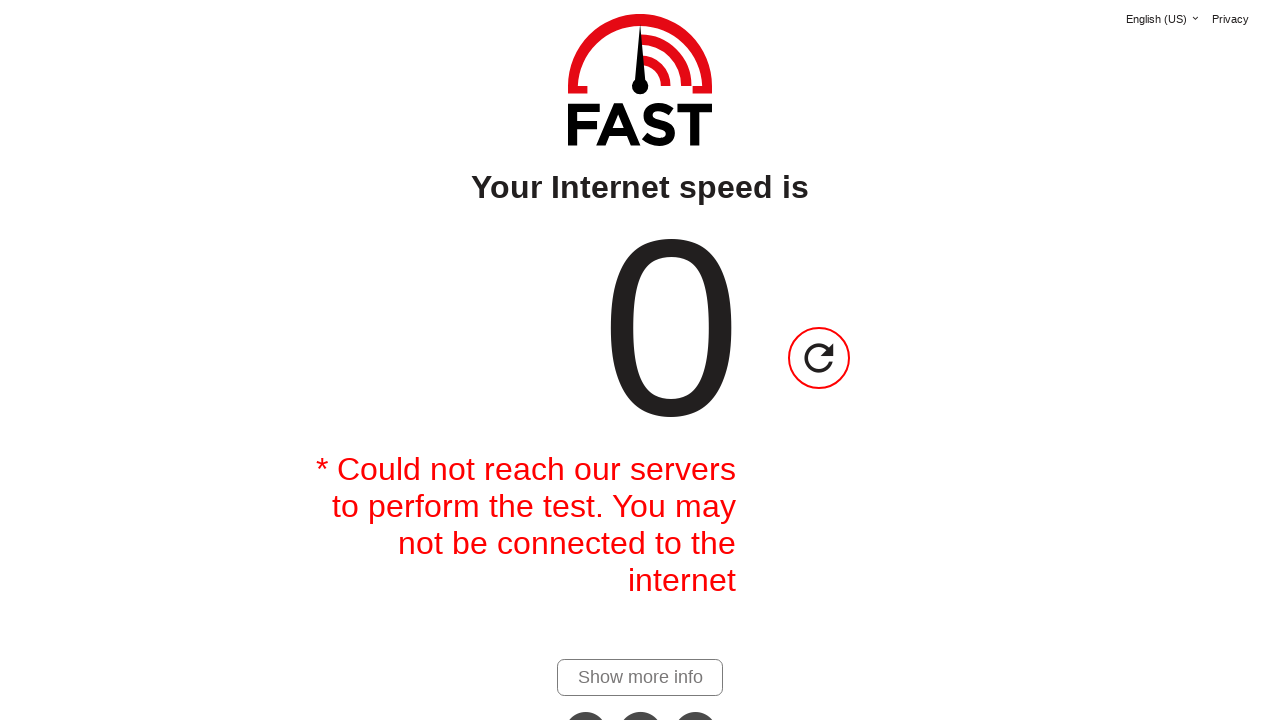

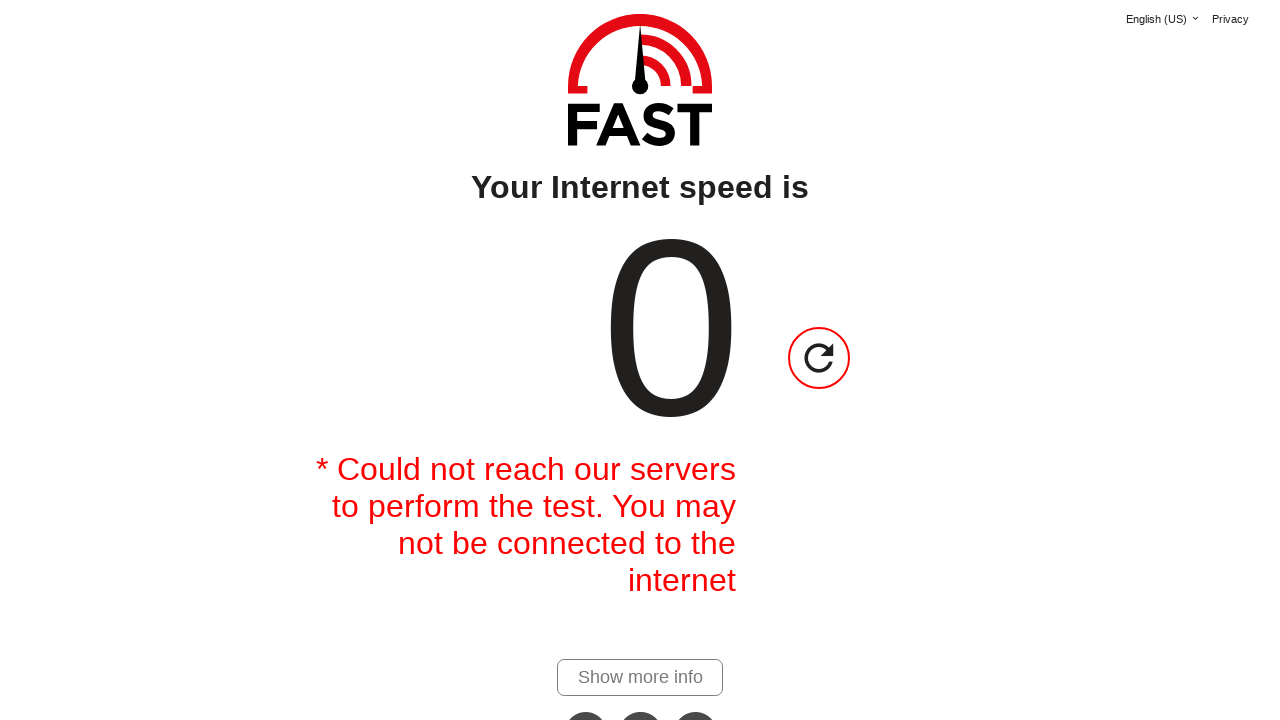